Solves a math problem by extracting a value from an element attribute, calculating the result, and filling a form with the answer along with checkbox and radio button selections

Starting URL: http://suninjuly.github.io/get_attribute.html

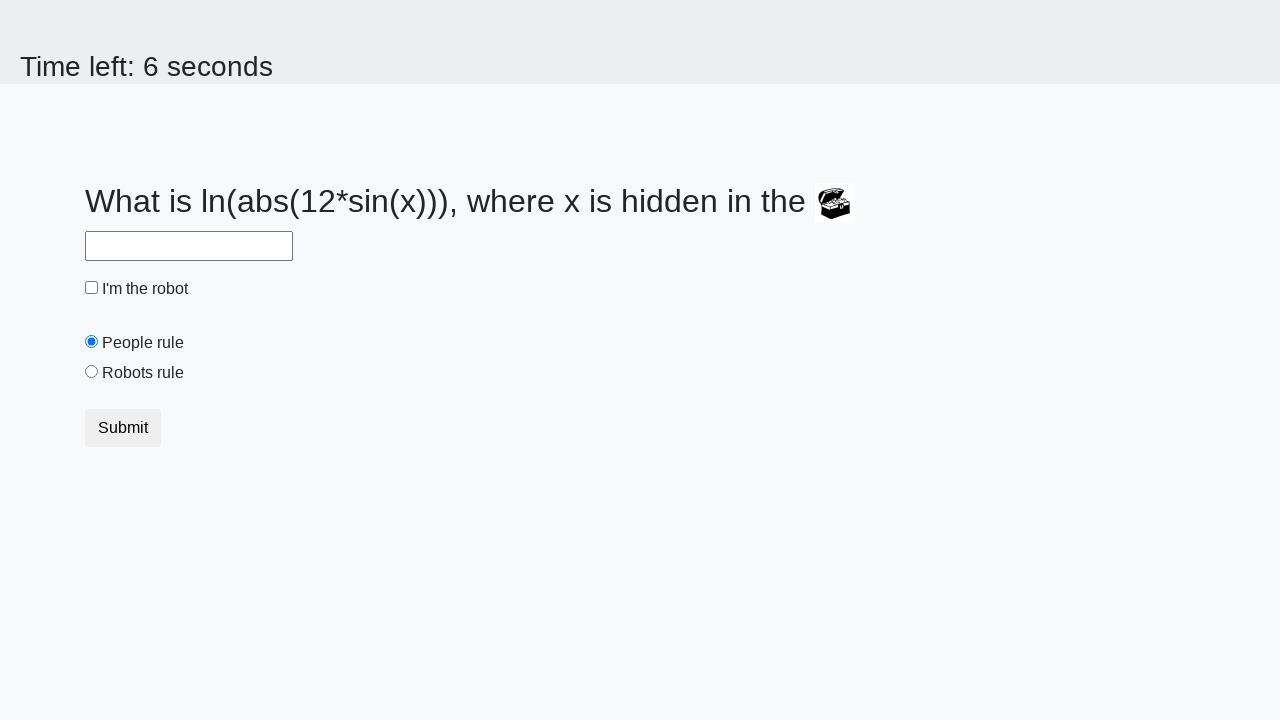

Located treasure element
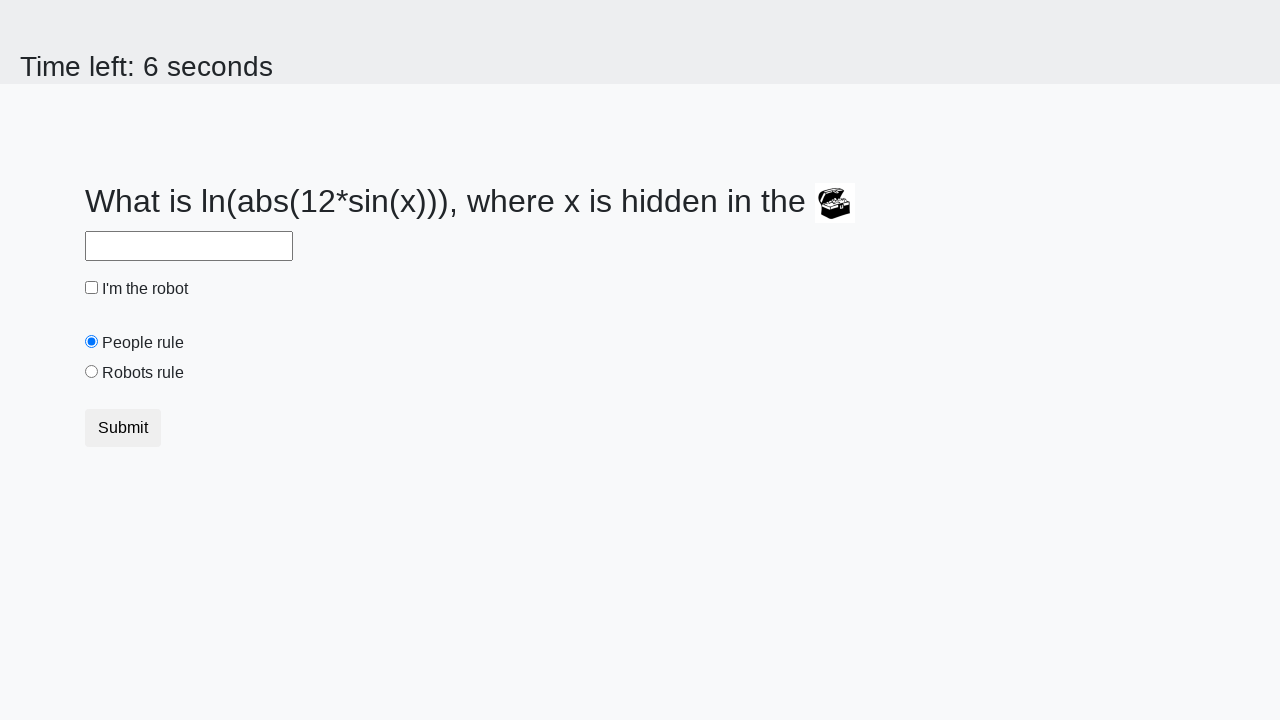

Extracted valuex attribute from treasure element: 927
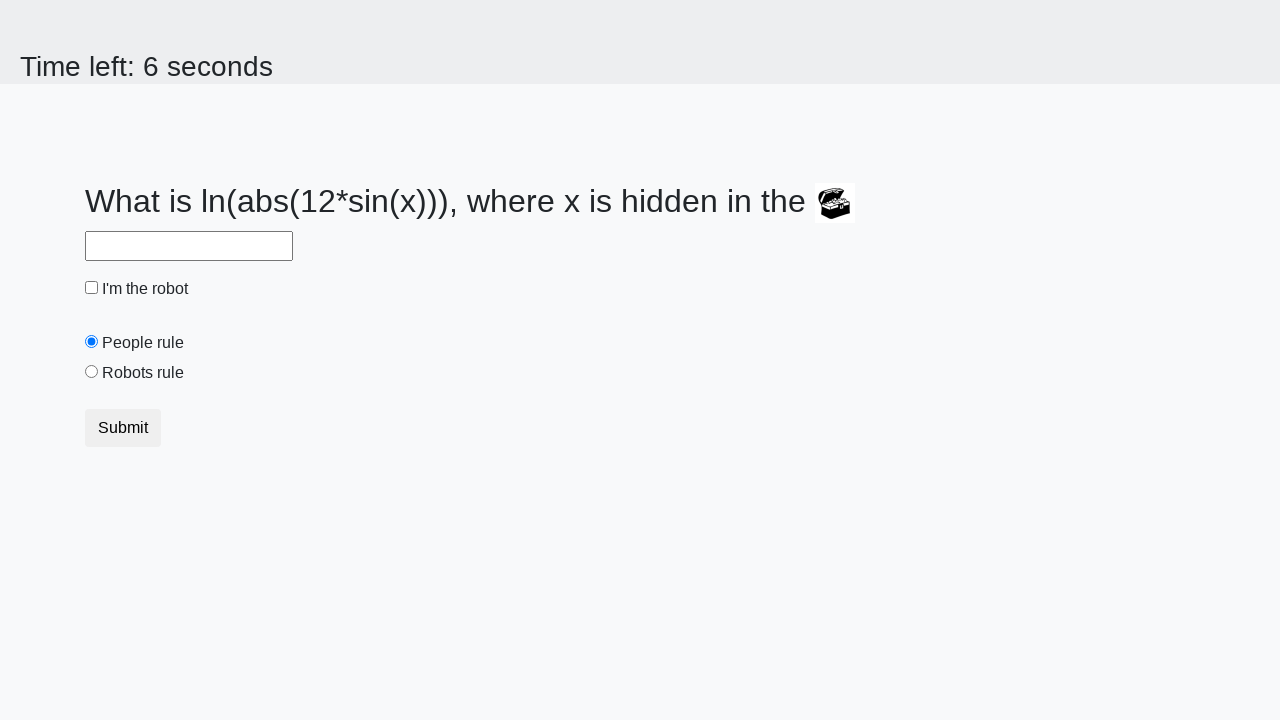

Calculated math result using formula: 1.007112199157718
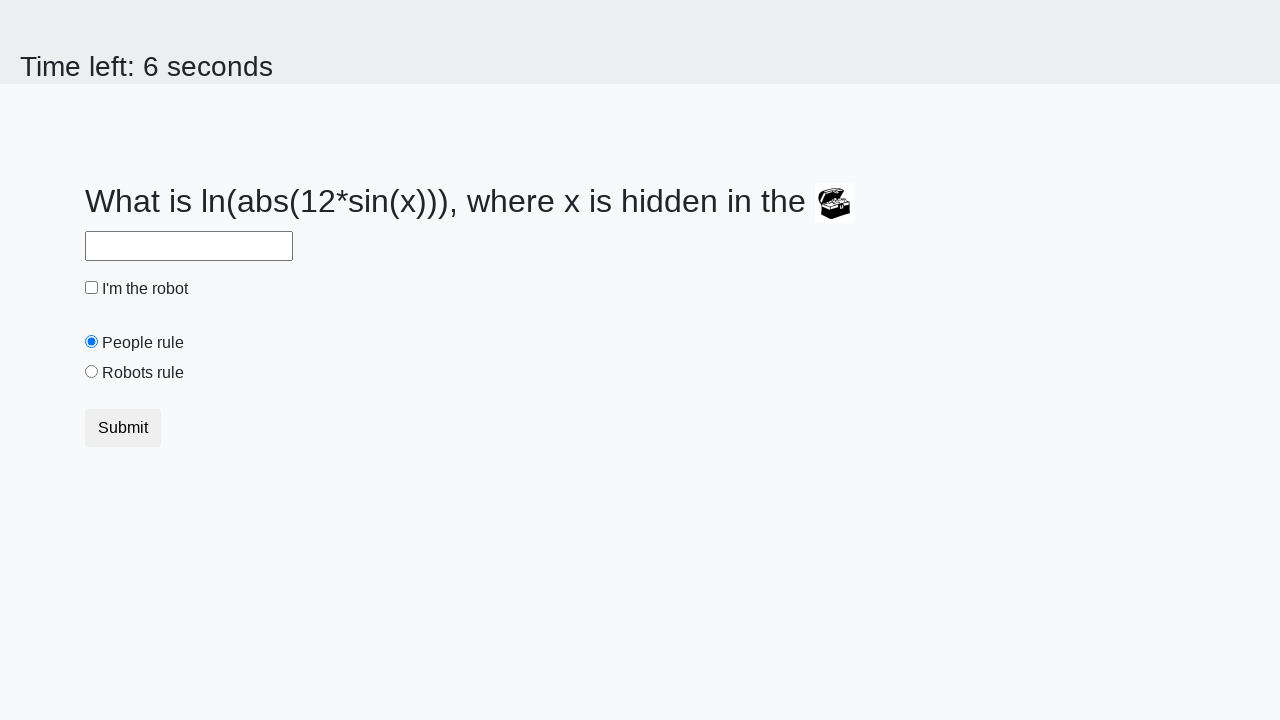

Filled answer field with calculated value: 1.007112199157718 on #answer
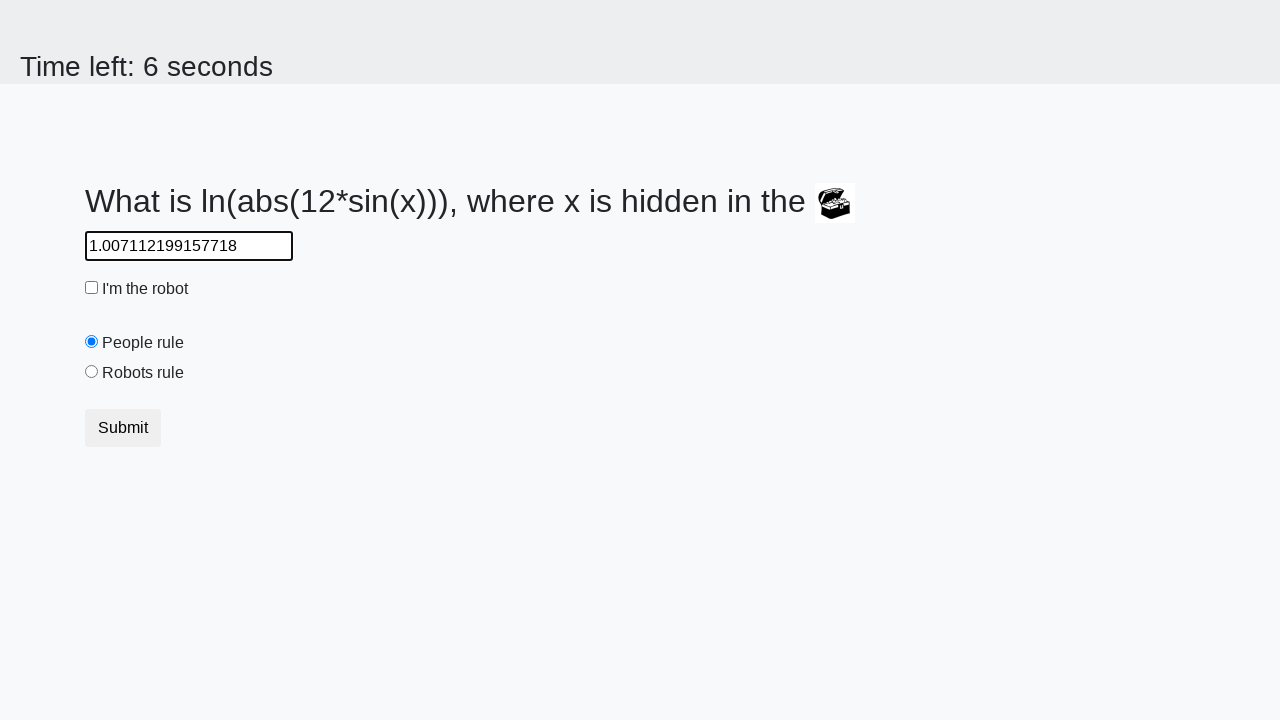

Checked the robot checkbox at (92, 288) on #robotCheckbox
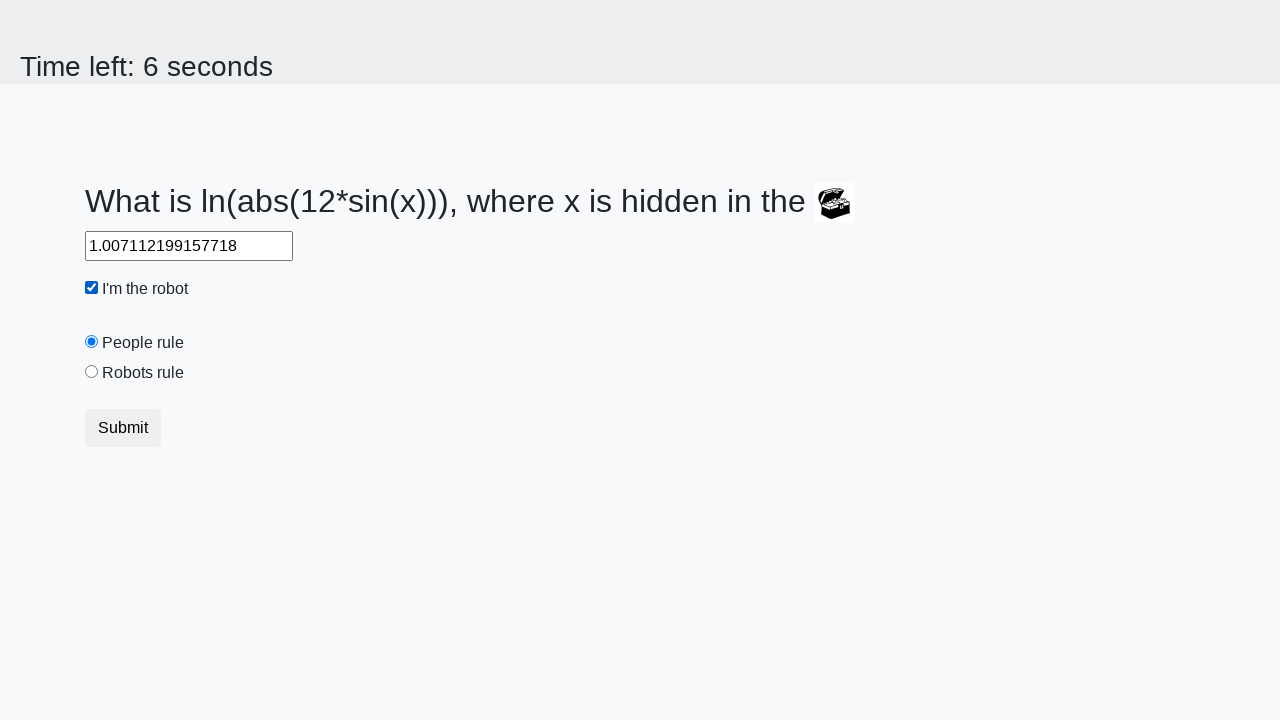

Selected 'robots rule' radio button at (92, 372) on #robotsRule
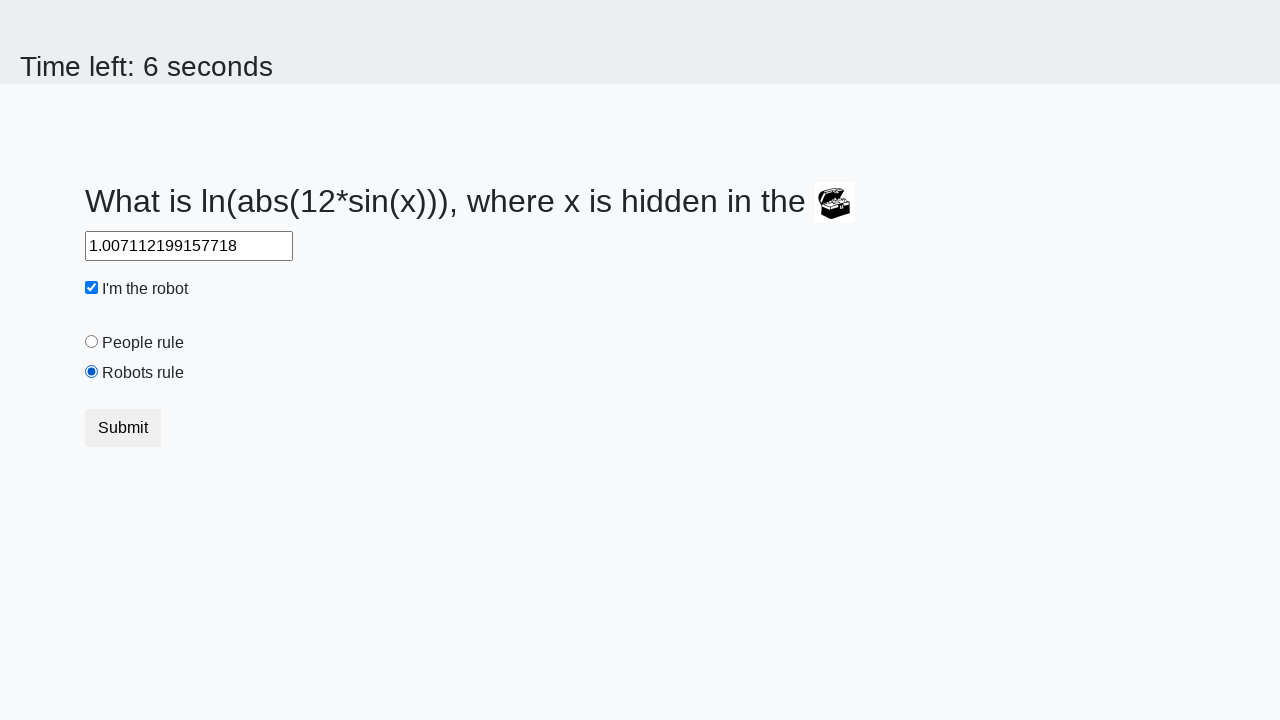

Clicked submit button to complete form at (123, 428) on button.btn-default
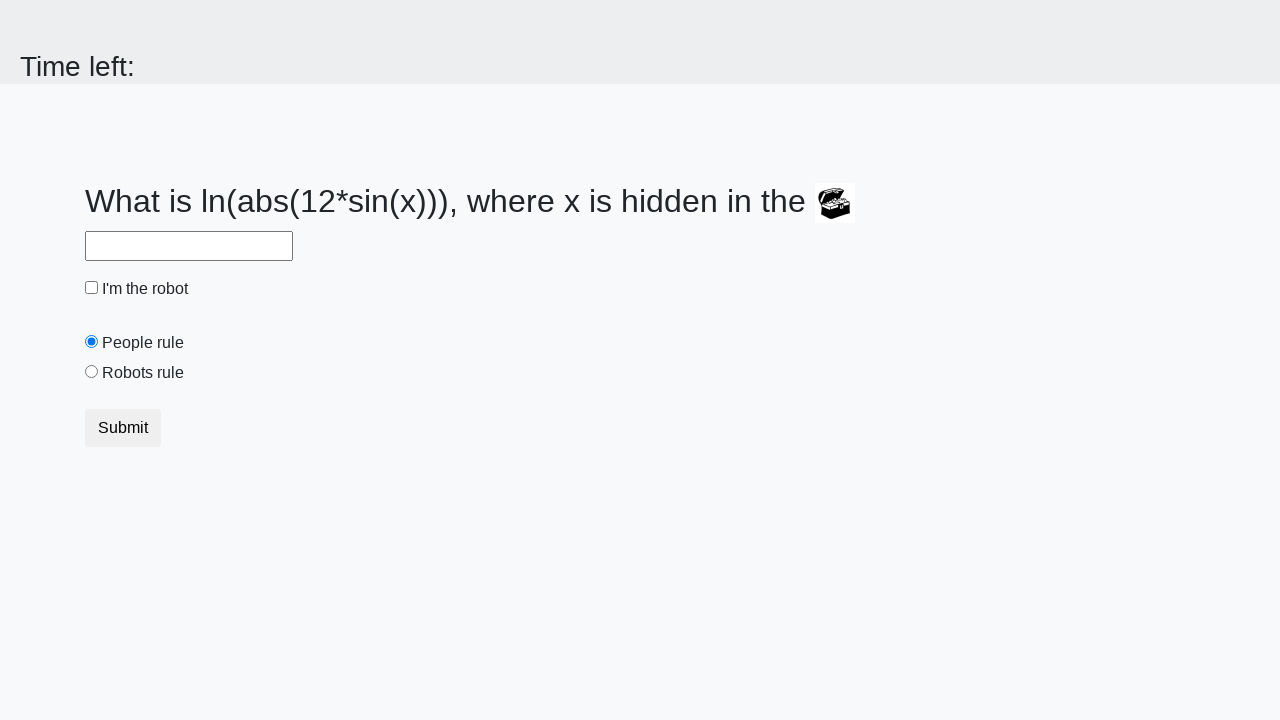

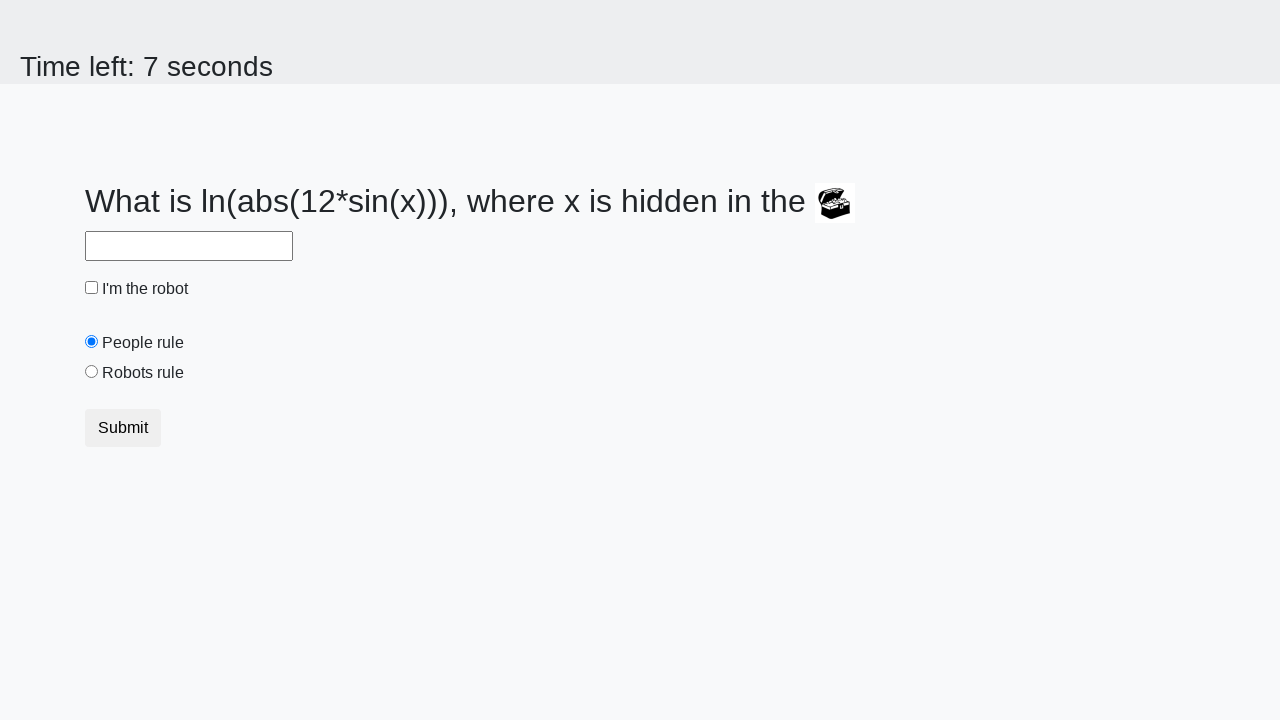